Navigates to the nopCommerce demo e-commerce site, maximizes the browser window, and retrieves the page title to verify the page loaded correctly.

Starting URL: https://demo.nopcommerce.com/

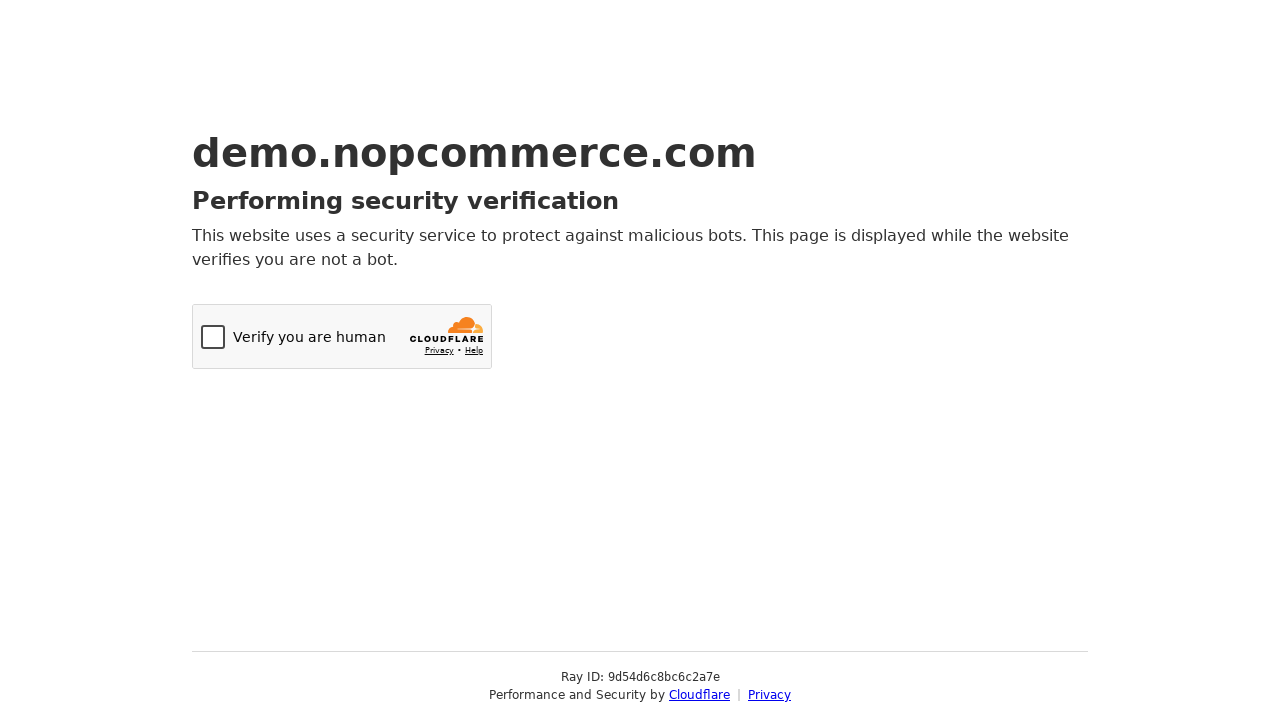

Set viewport to 1920x1080 to maximize browser window
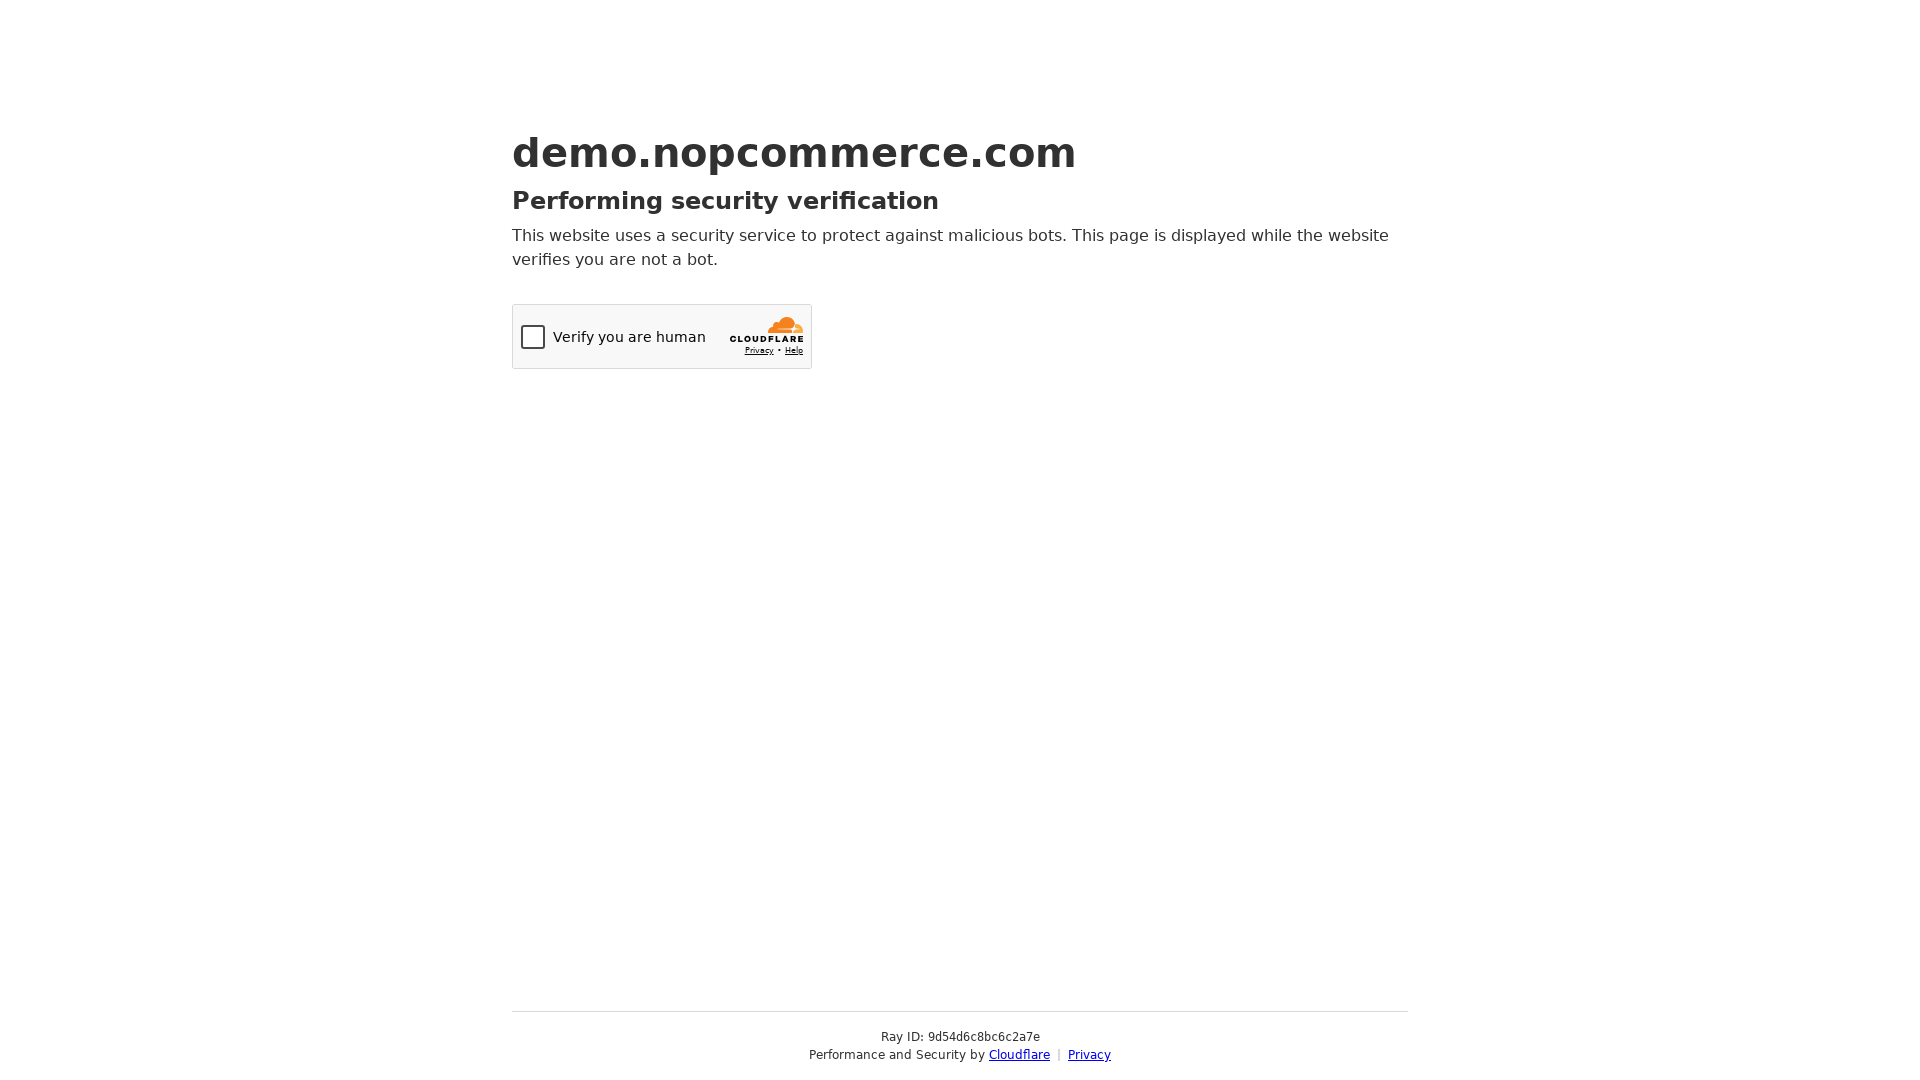

Retrieved page title: Just a moment...
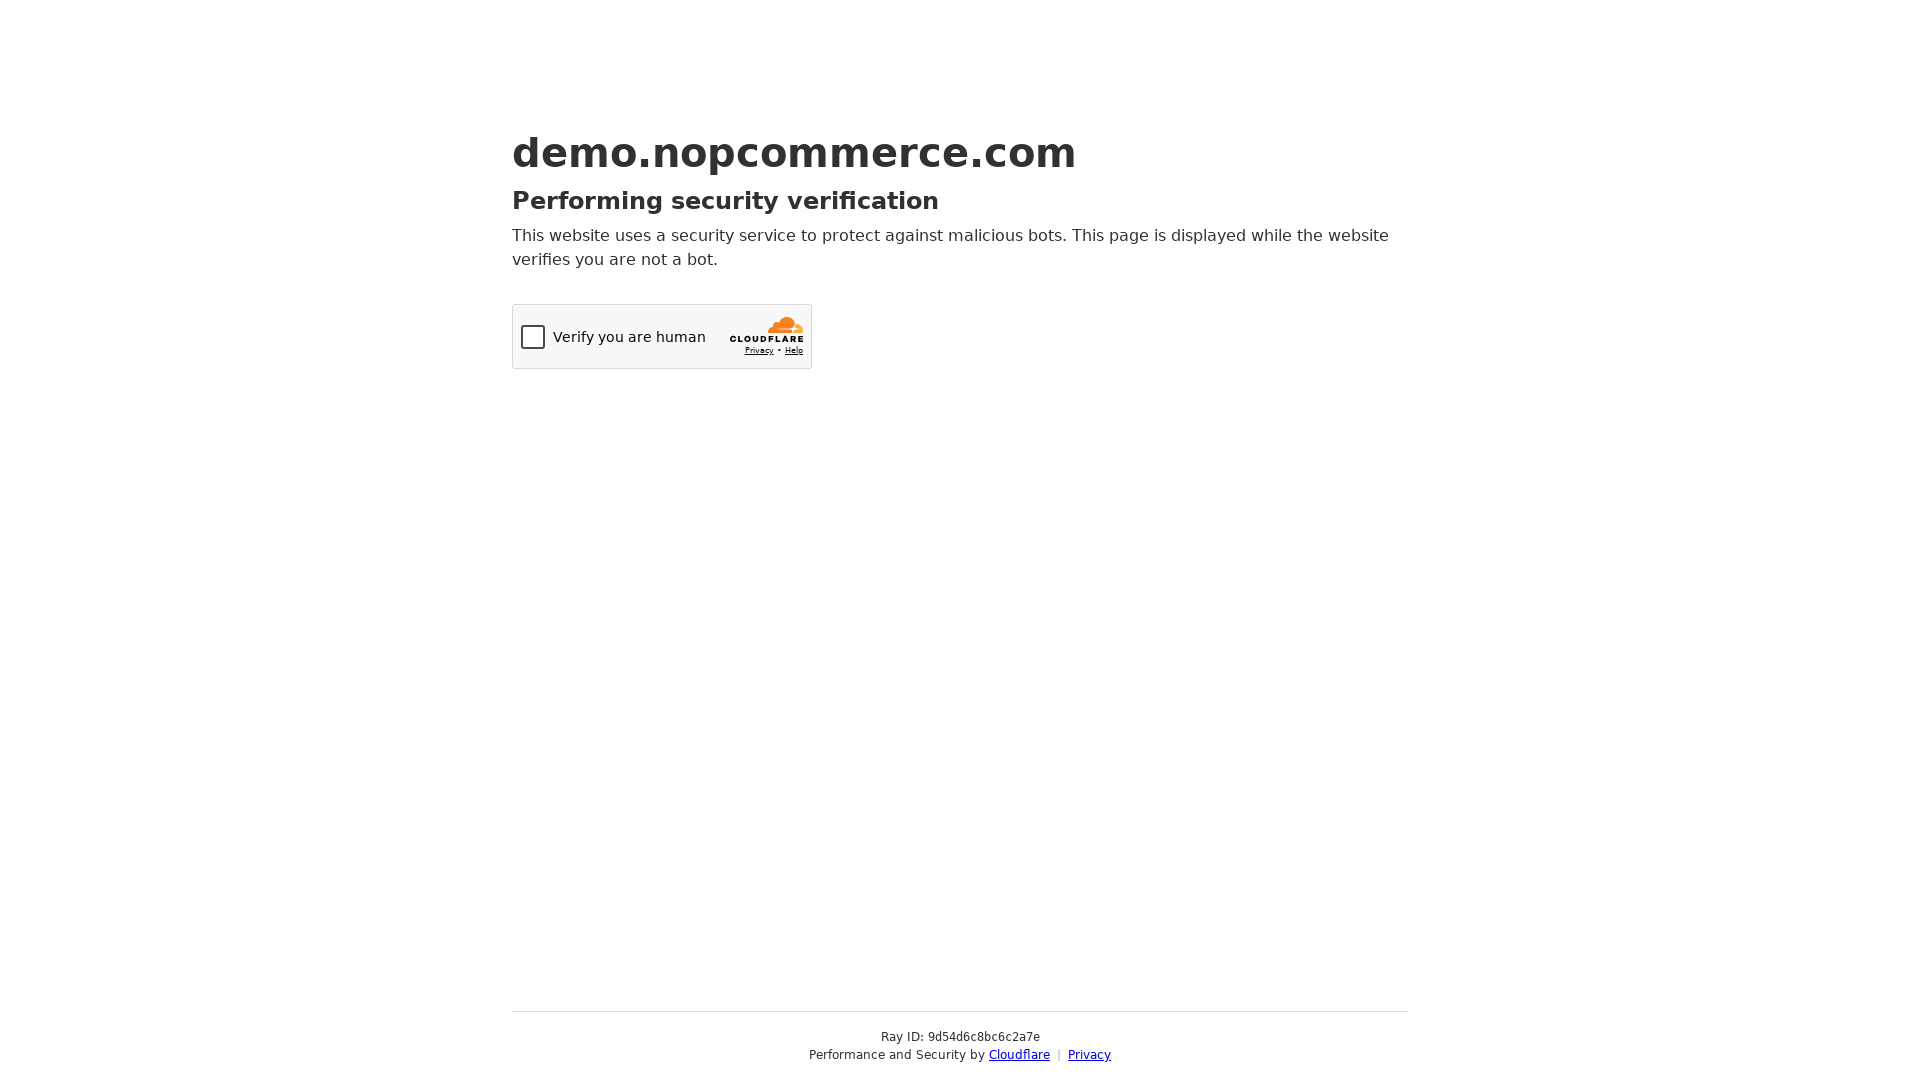

Waited for page to reach domcontentloaded state
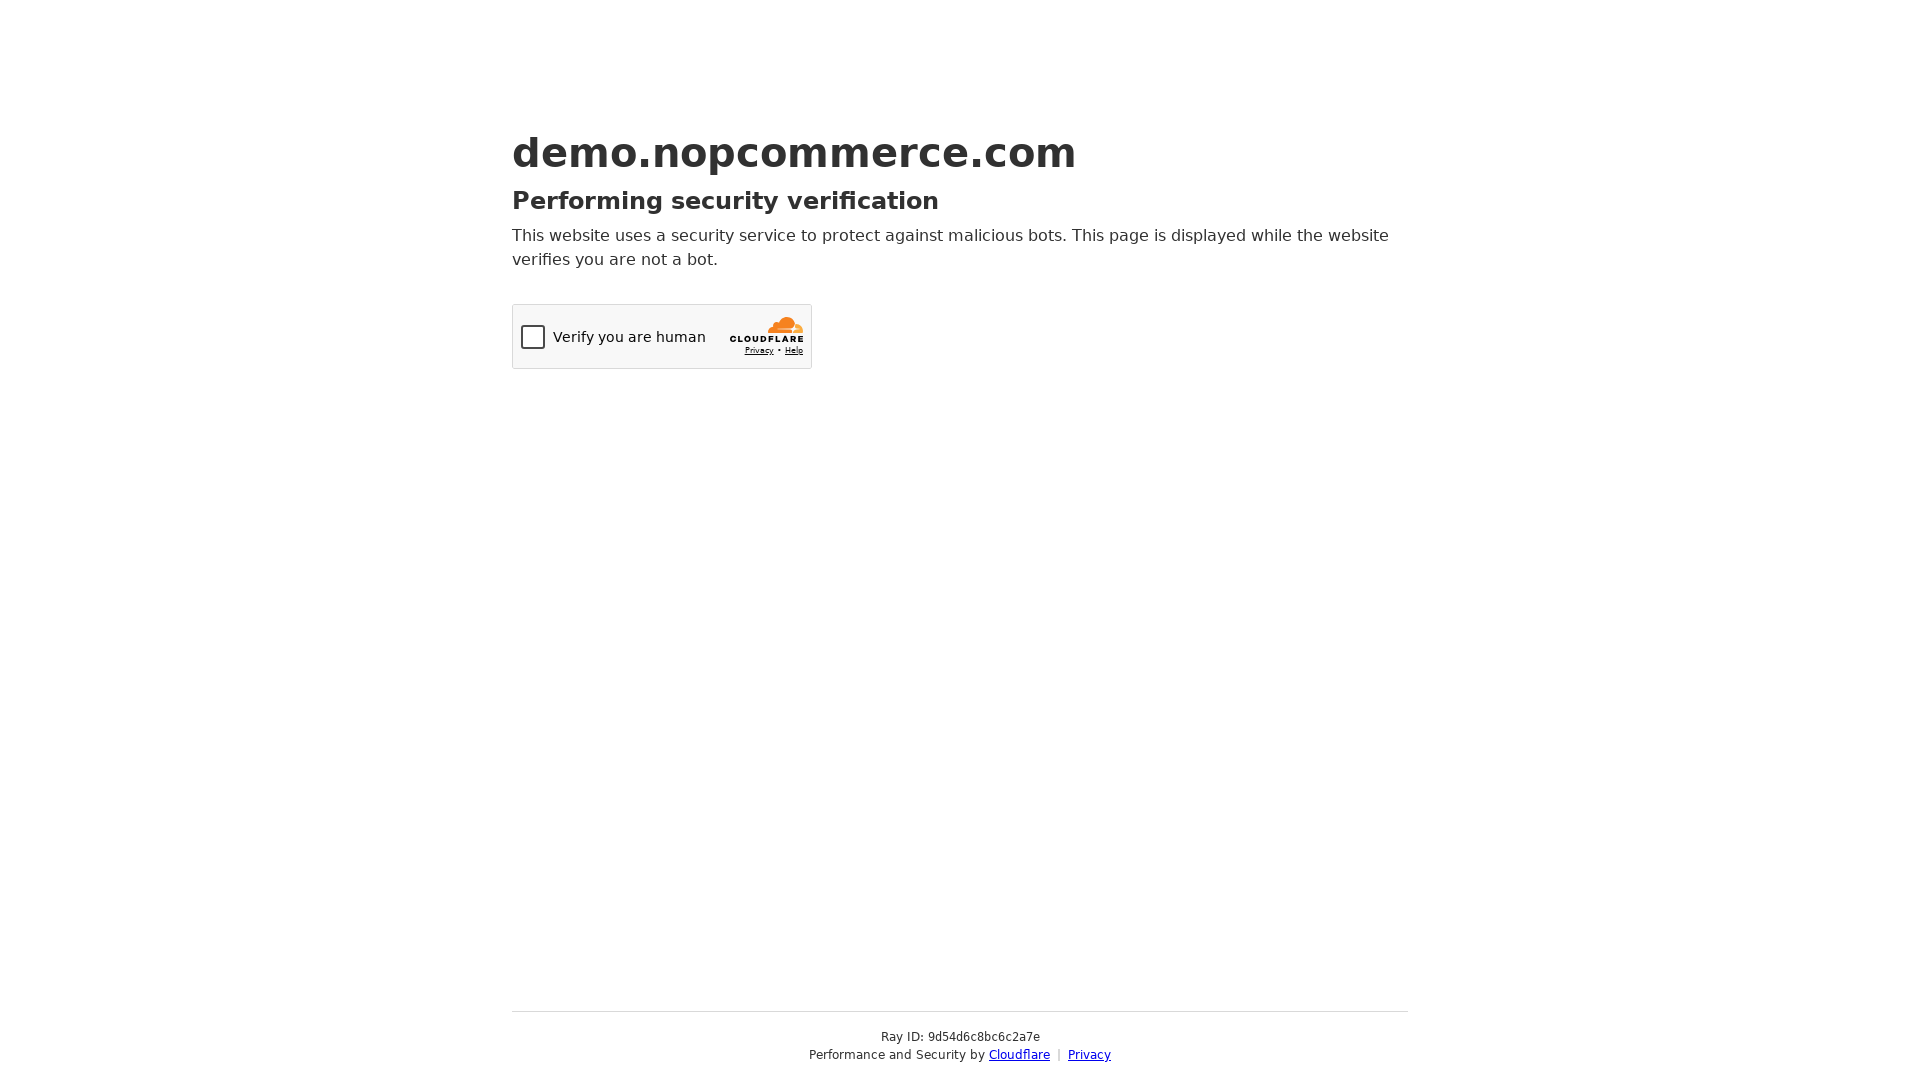

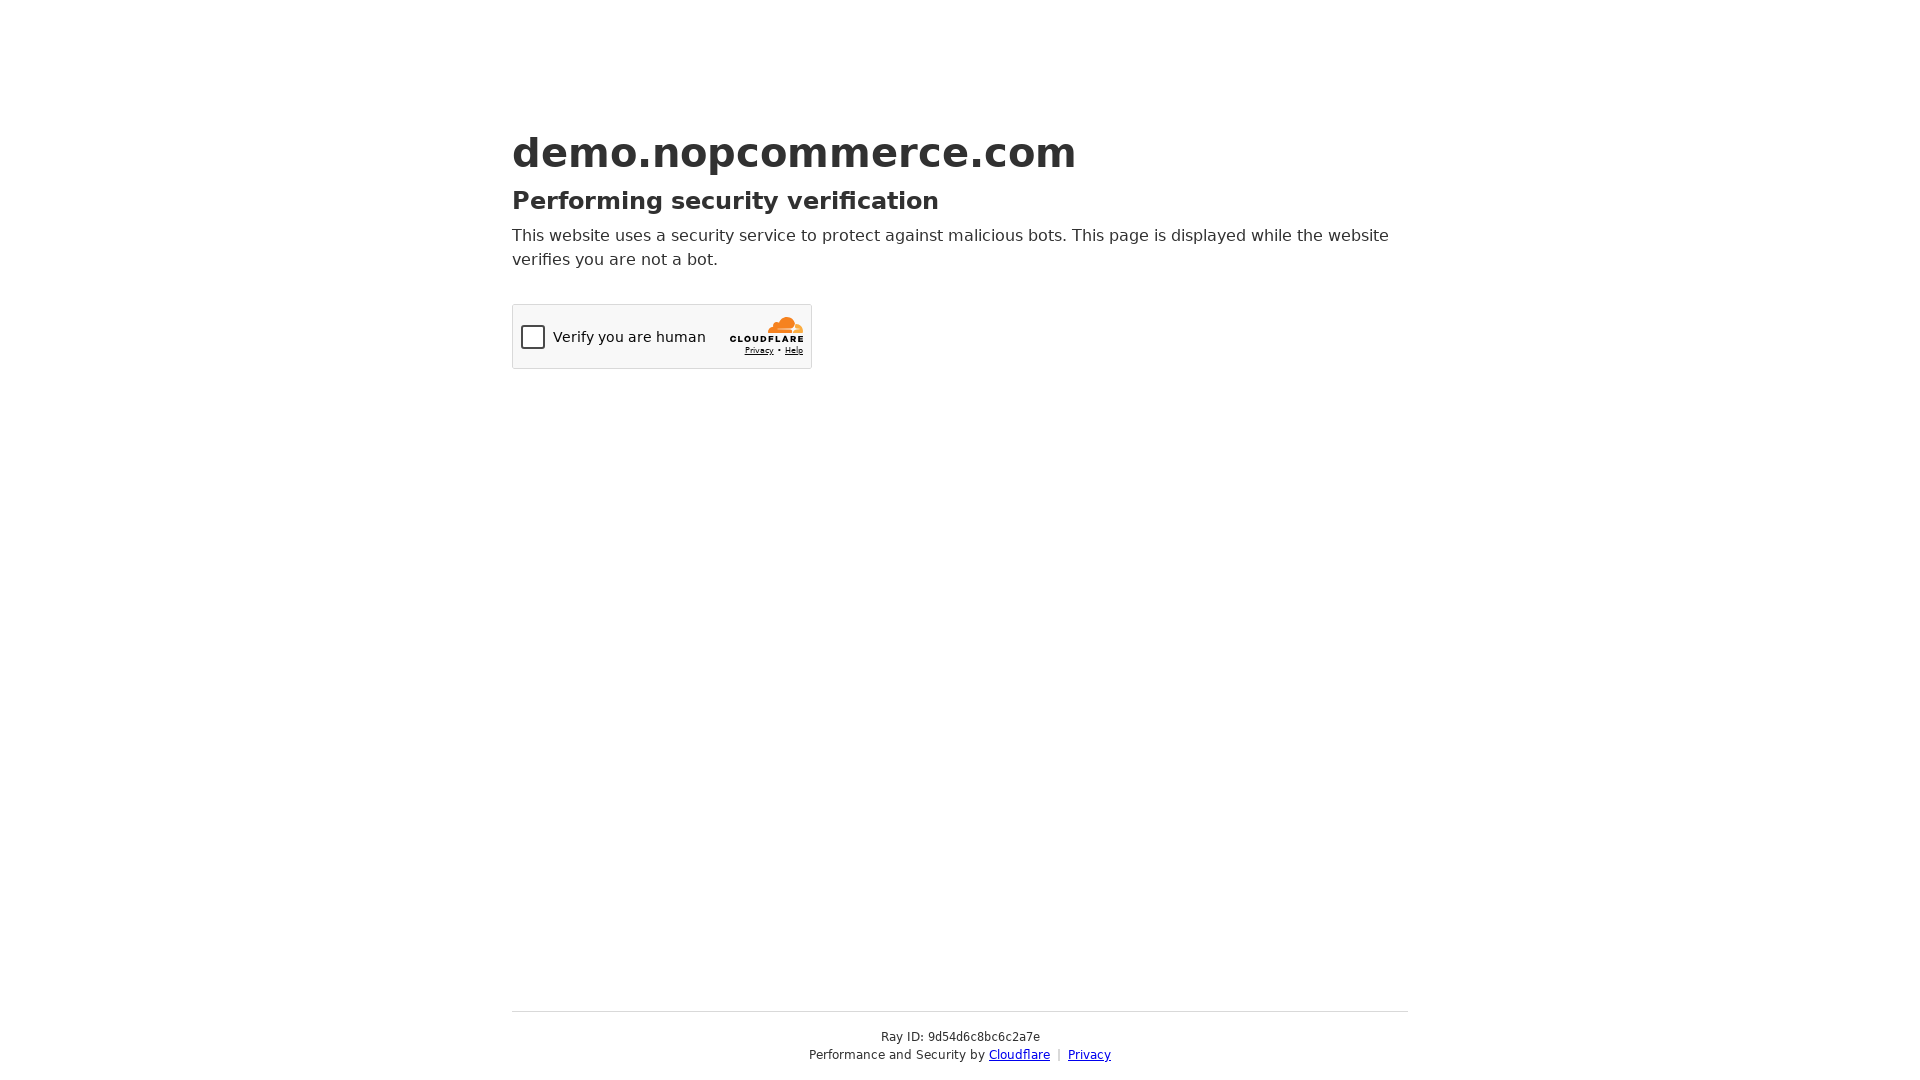